Tests dynamic controls functionality by clicking a Remove button and waiting for a confirmation message to appear

Starting URL: https://the-internet.herokuapp.com/dynamic_controls

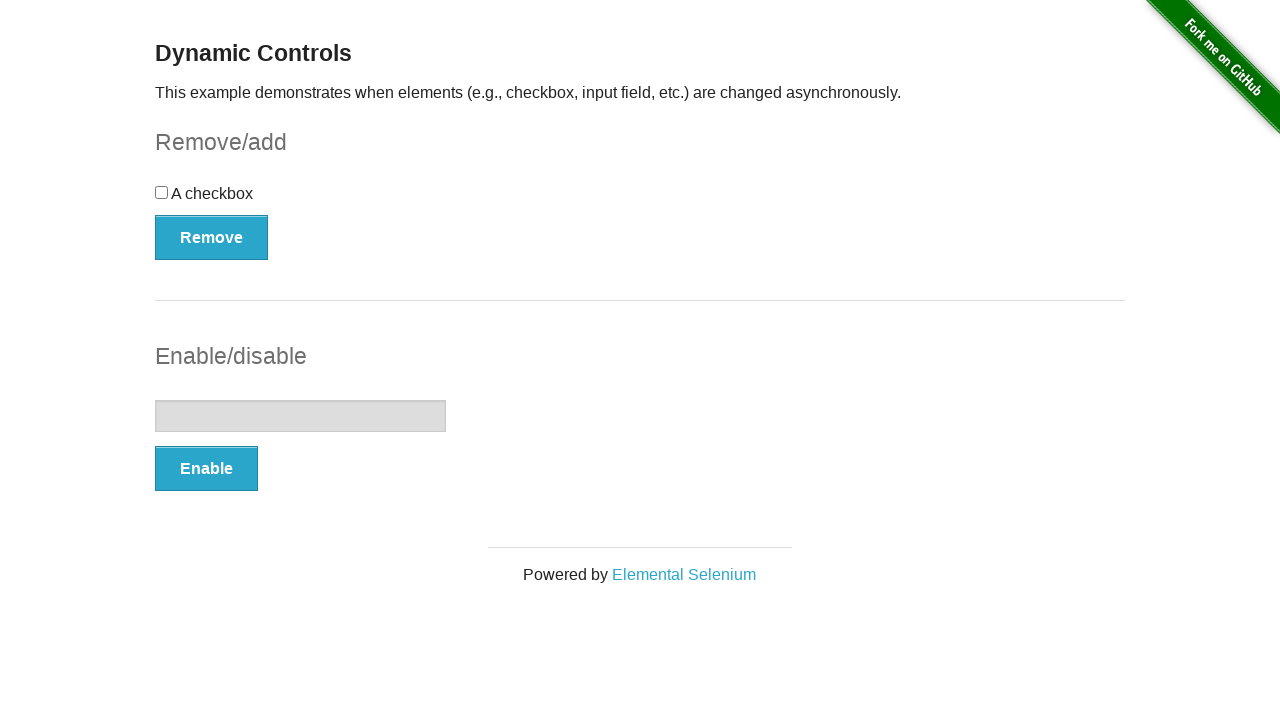

Clicked the Remove button at (212, 237) on xpath=//button[.='Remove']
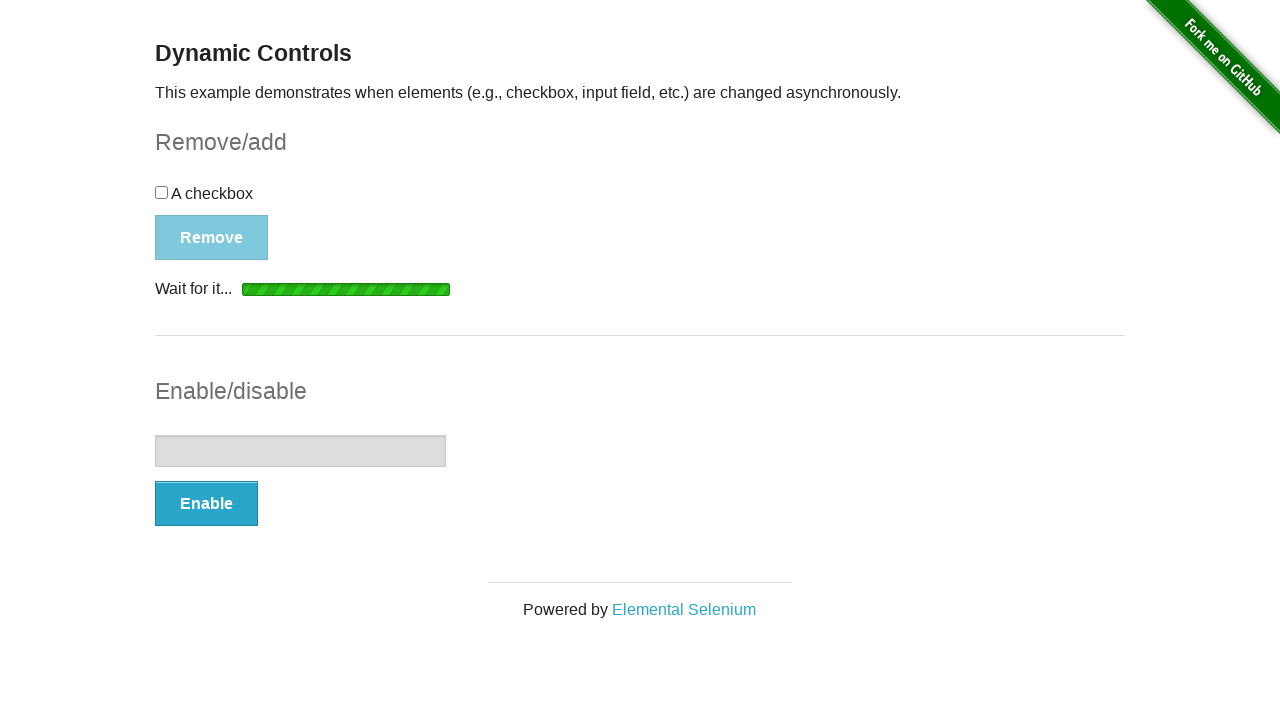

Confirmation message appeared after removal
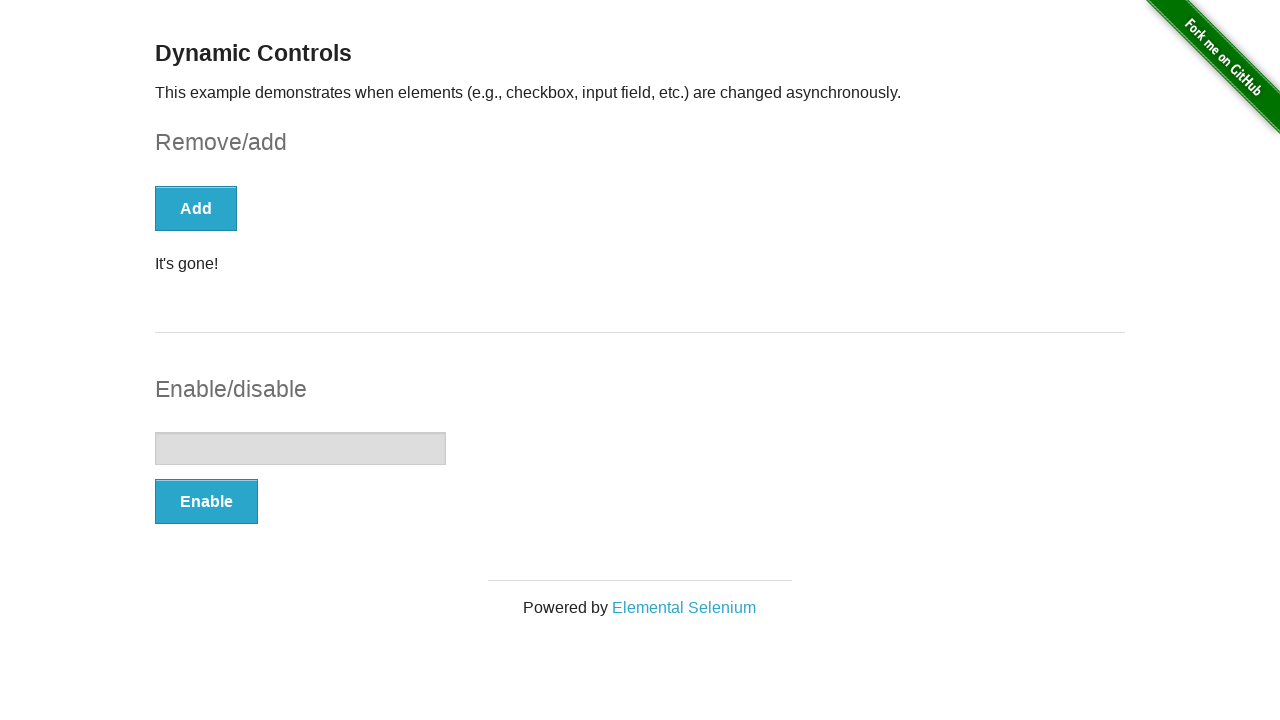

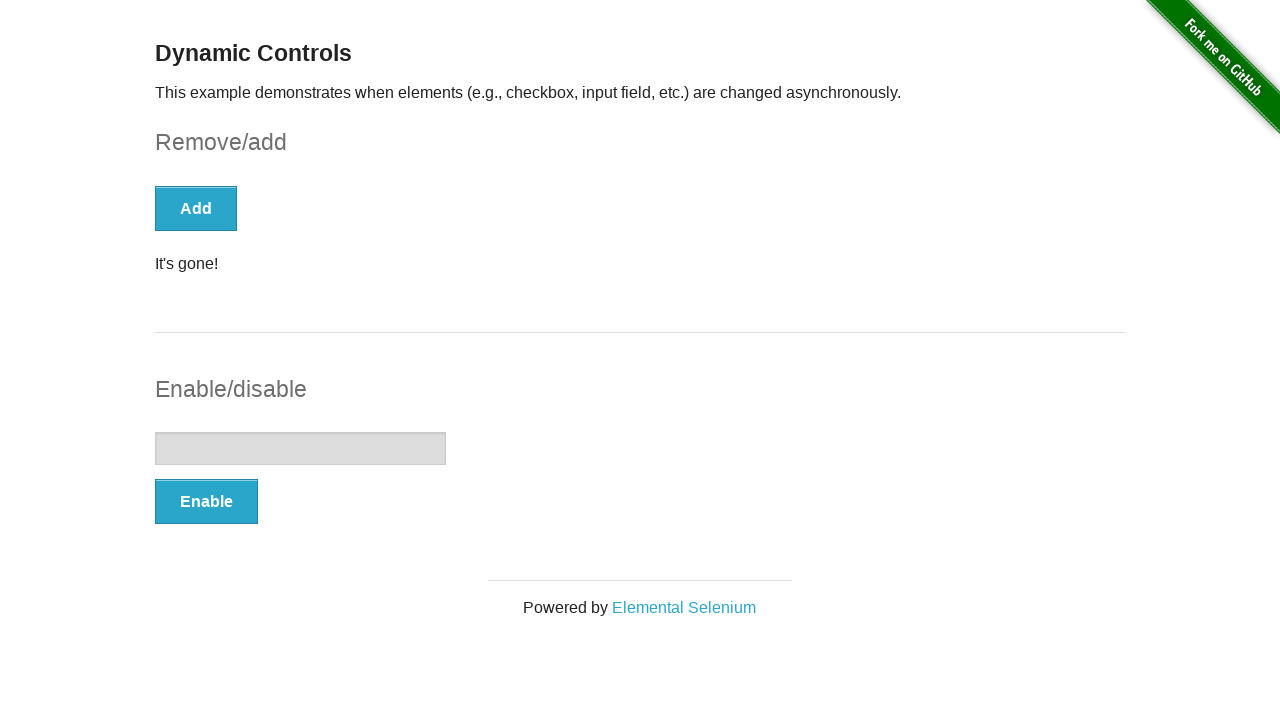